Tests that new todo items are appended to the bottom of the list by creating 3 items and verifying the count.

Starting URL: https://demo.playwright.dev/todomvc

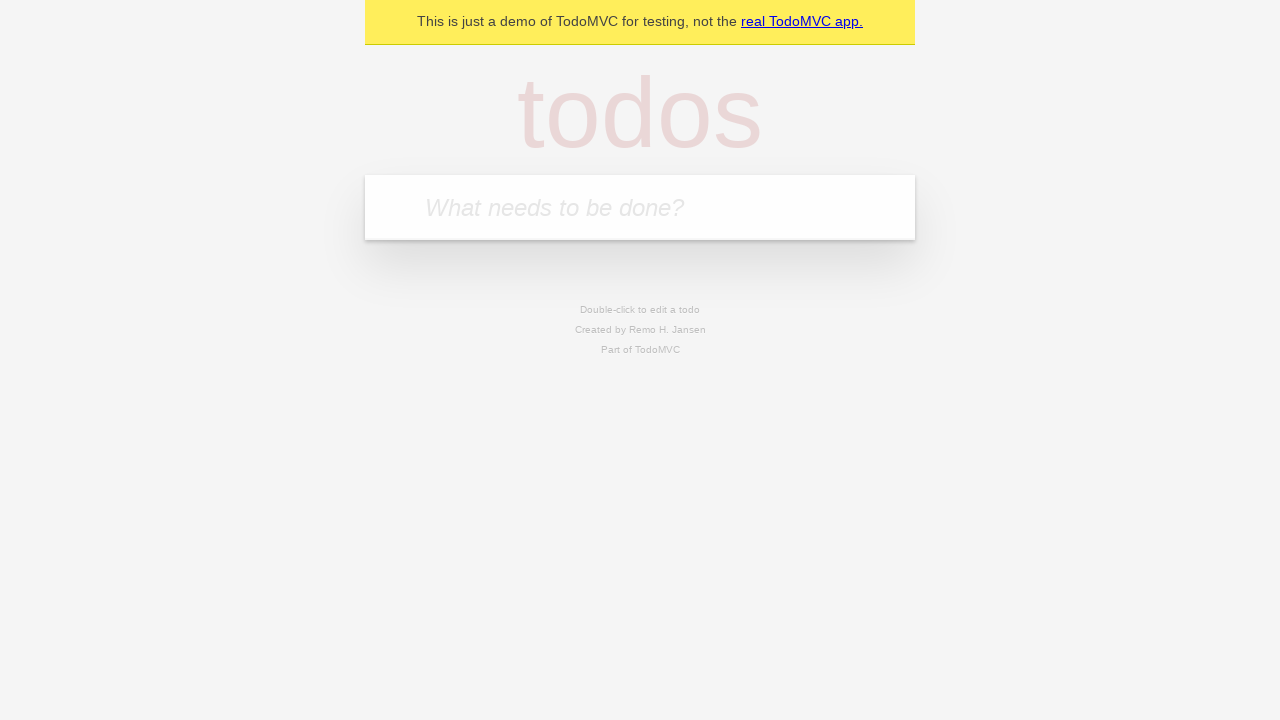

Filled new todo input with 'buy some cheese' on .new-todo
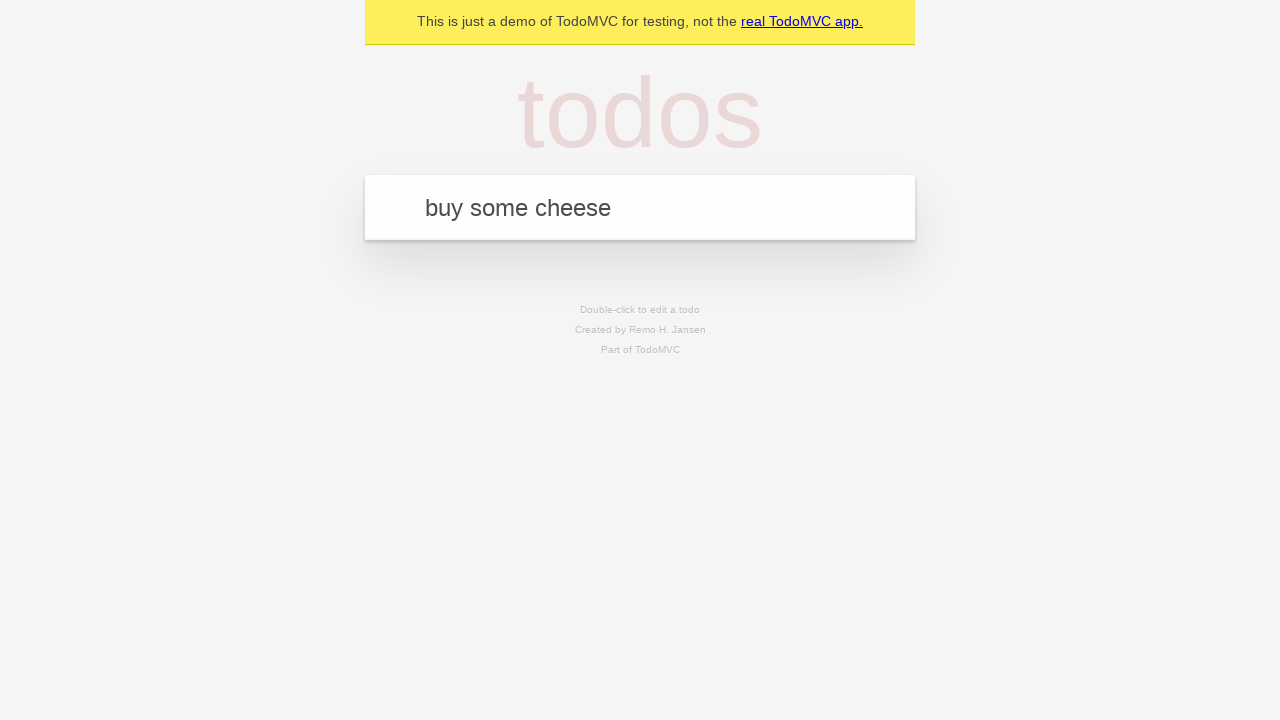

Pressed Enter to add first todo item on .new-todo
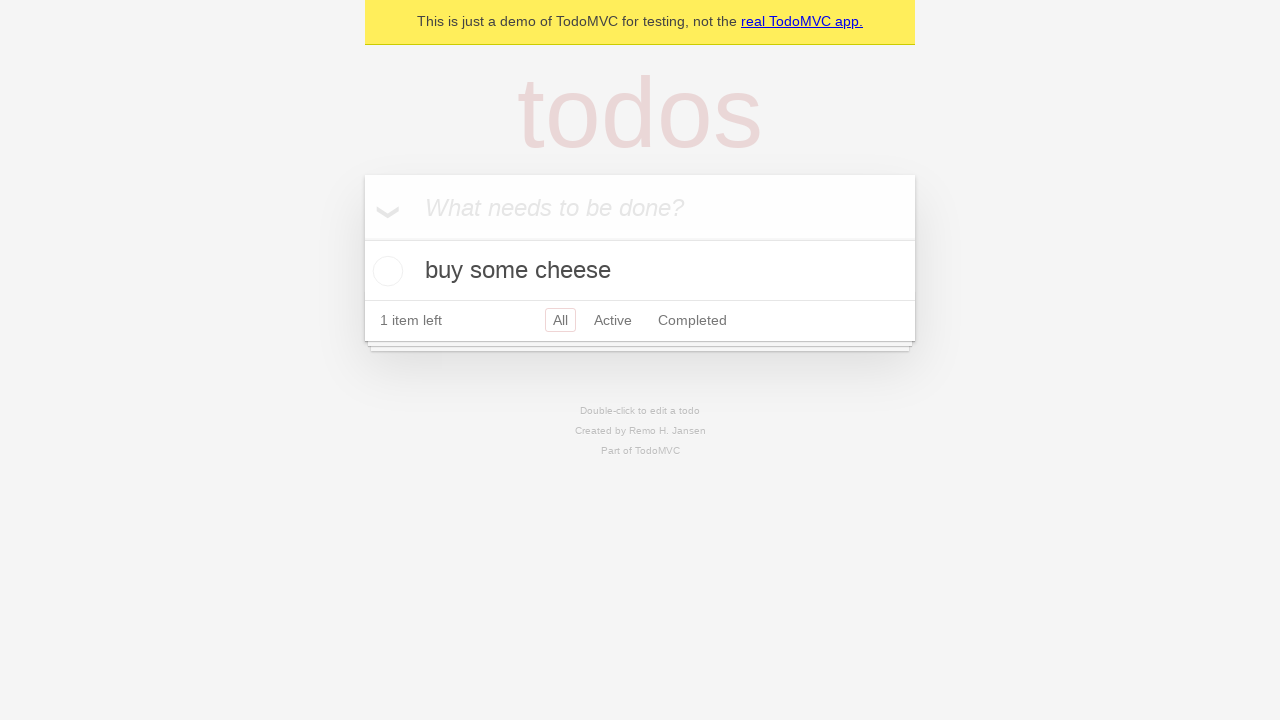

Filled new todo input with 'feed the cat' on .new-todo
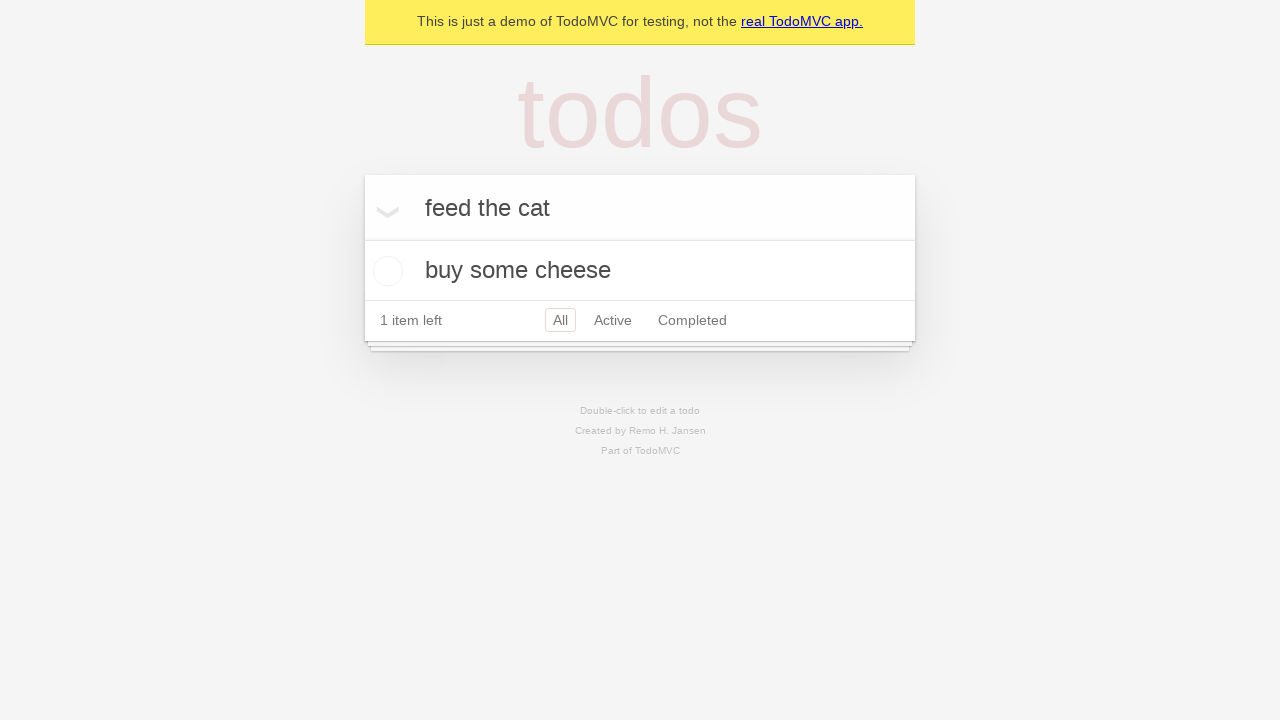

Pressed Enter to add second todo item on .new-todo
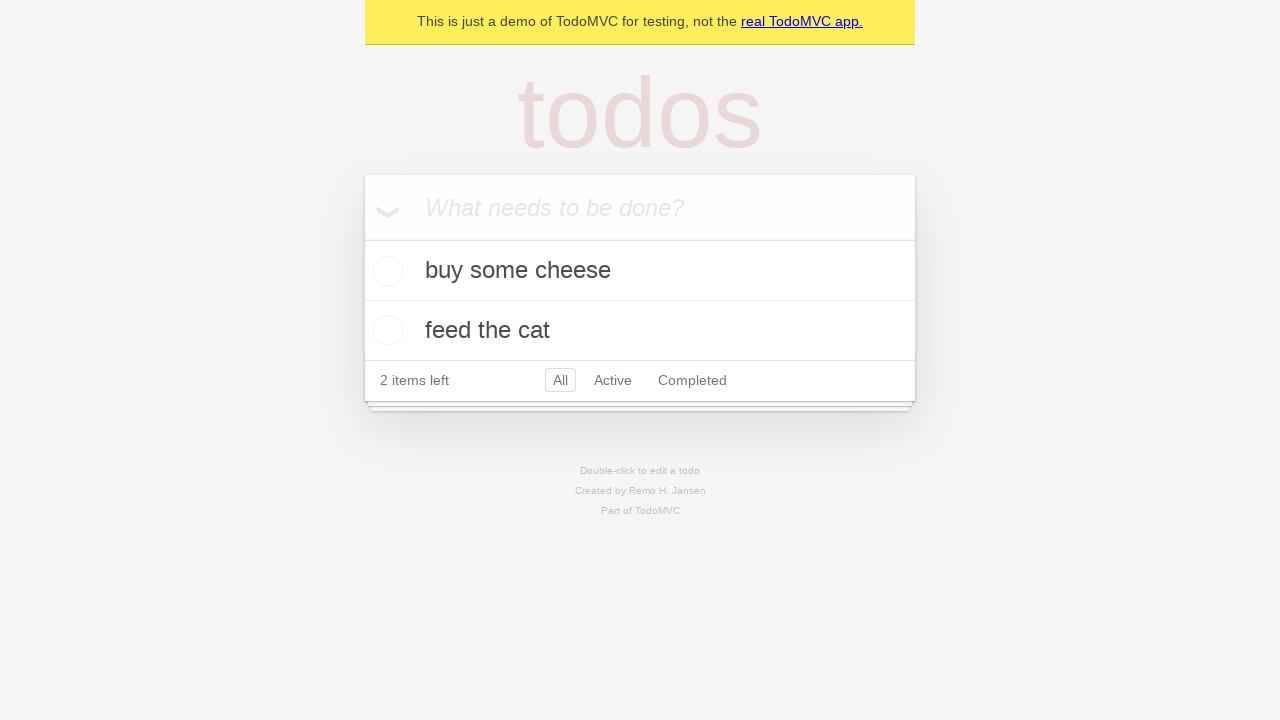

Filled new todo input with 'book a doctors appointment' on .new-todo
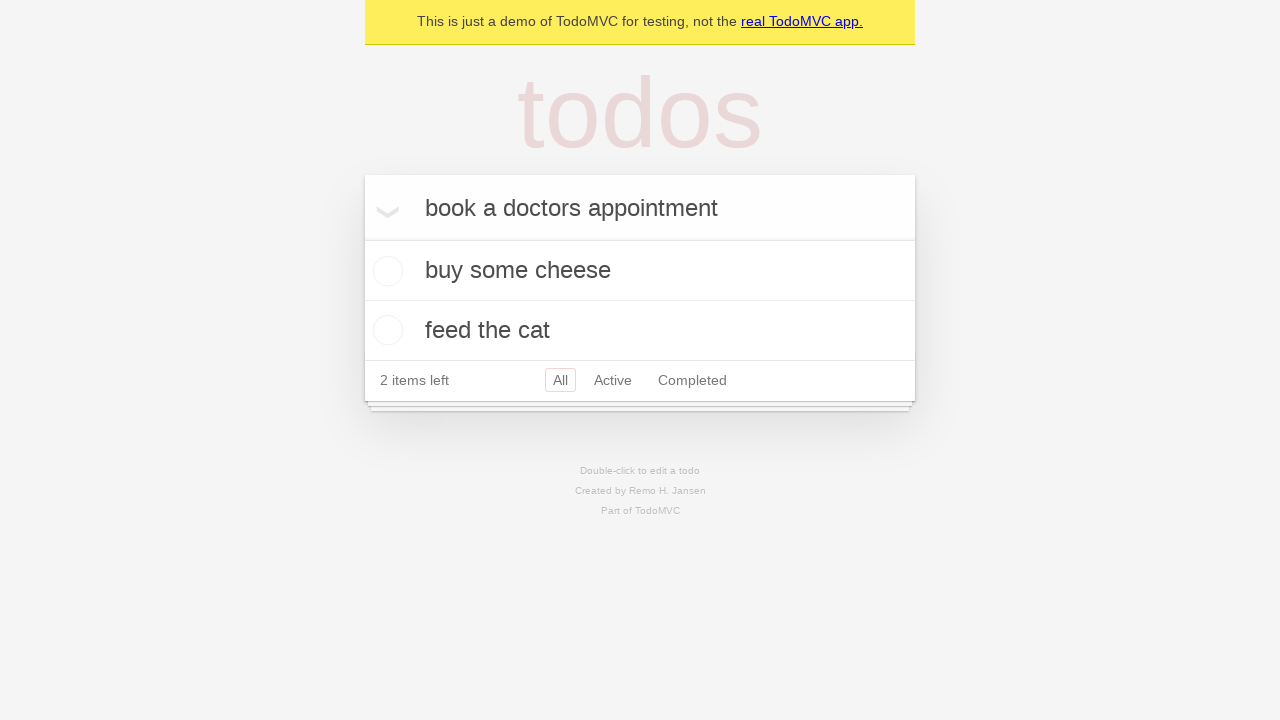

Pressed Enter to add third todo item on .new-todo
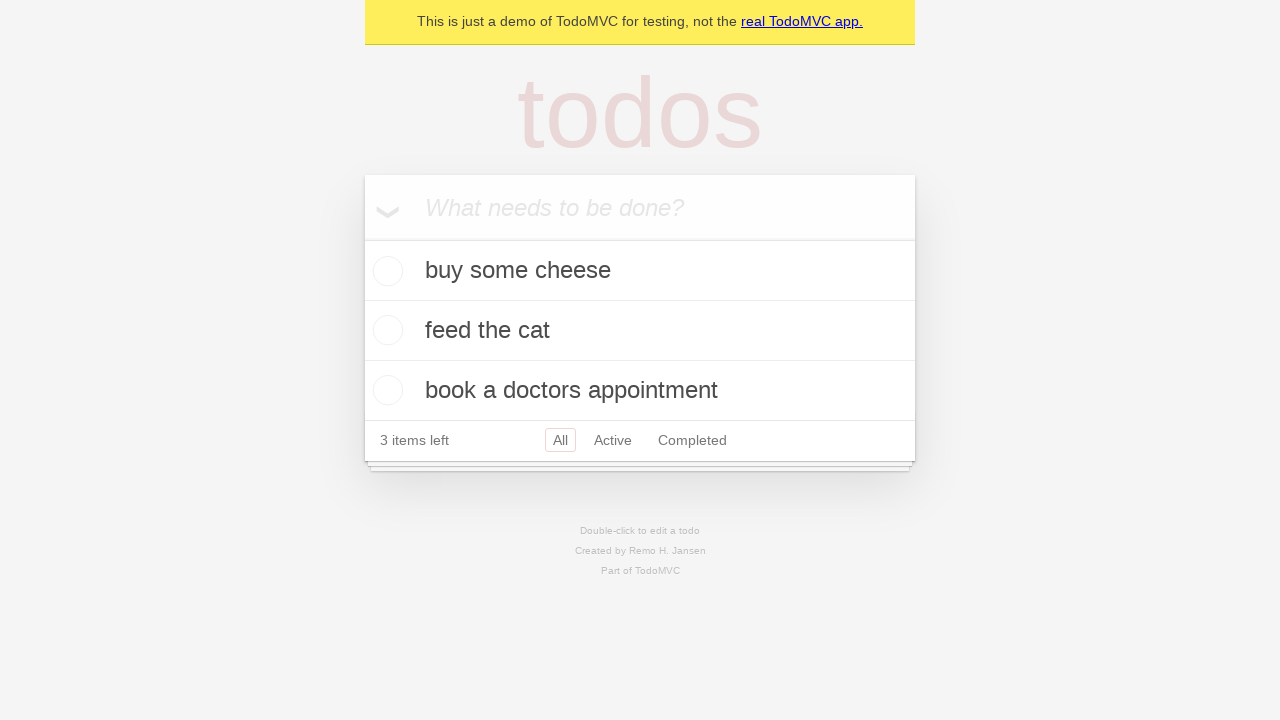

Waited for todo count indicator to appear
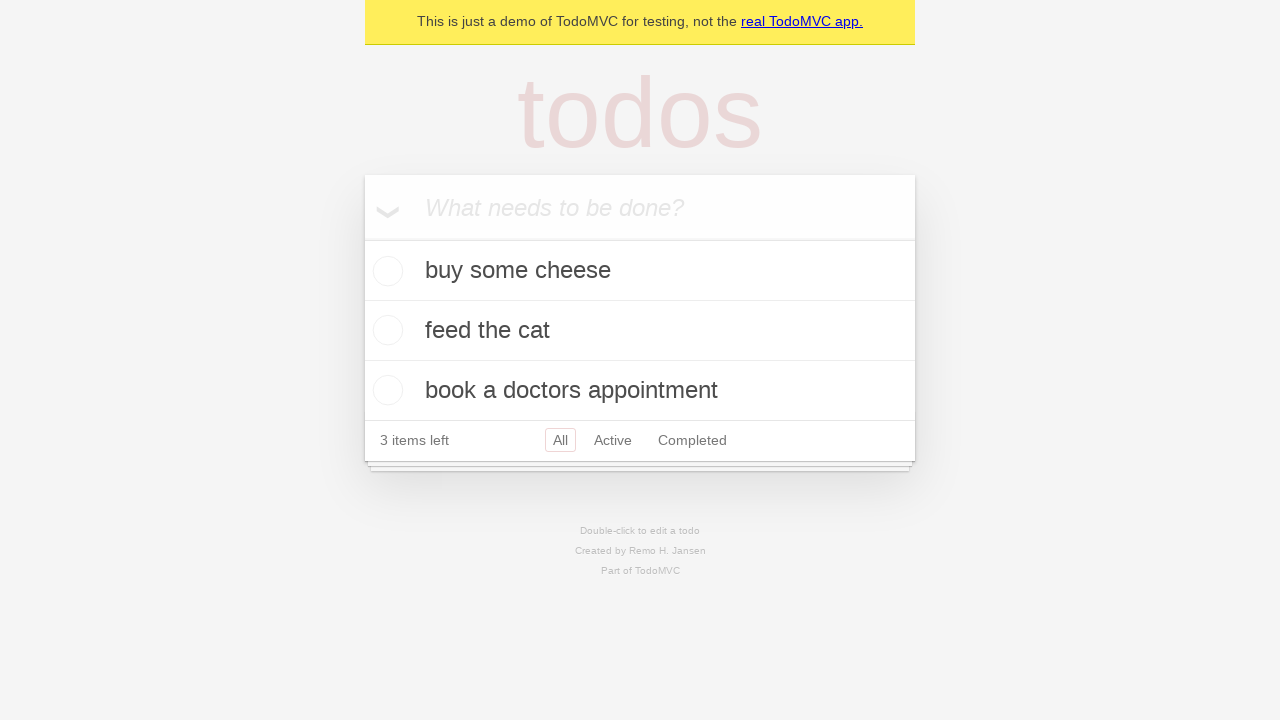

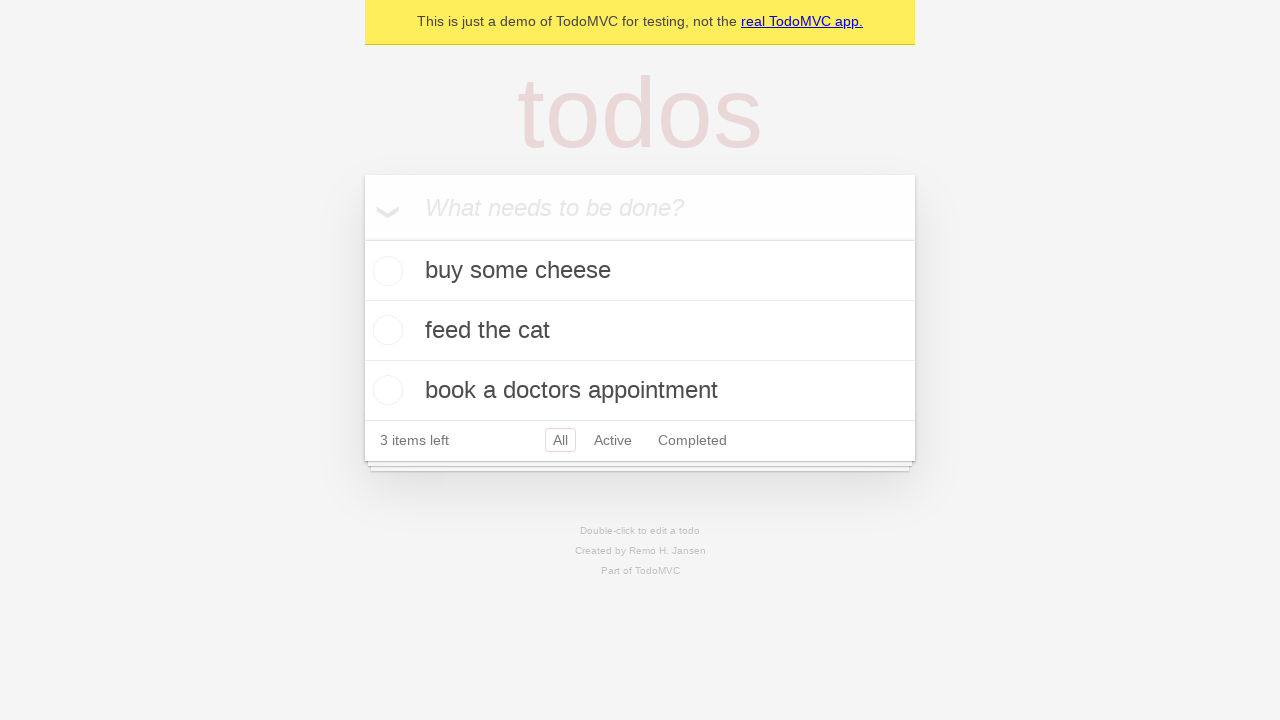